Tests dynamic controls page by clicking the enable button and verifying the message appears

Starting URL: https://the-internet.herokuapp.com/dynamic_controls

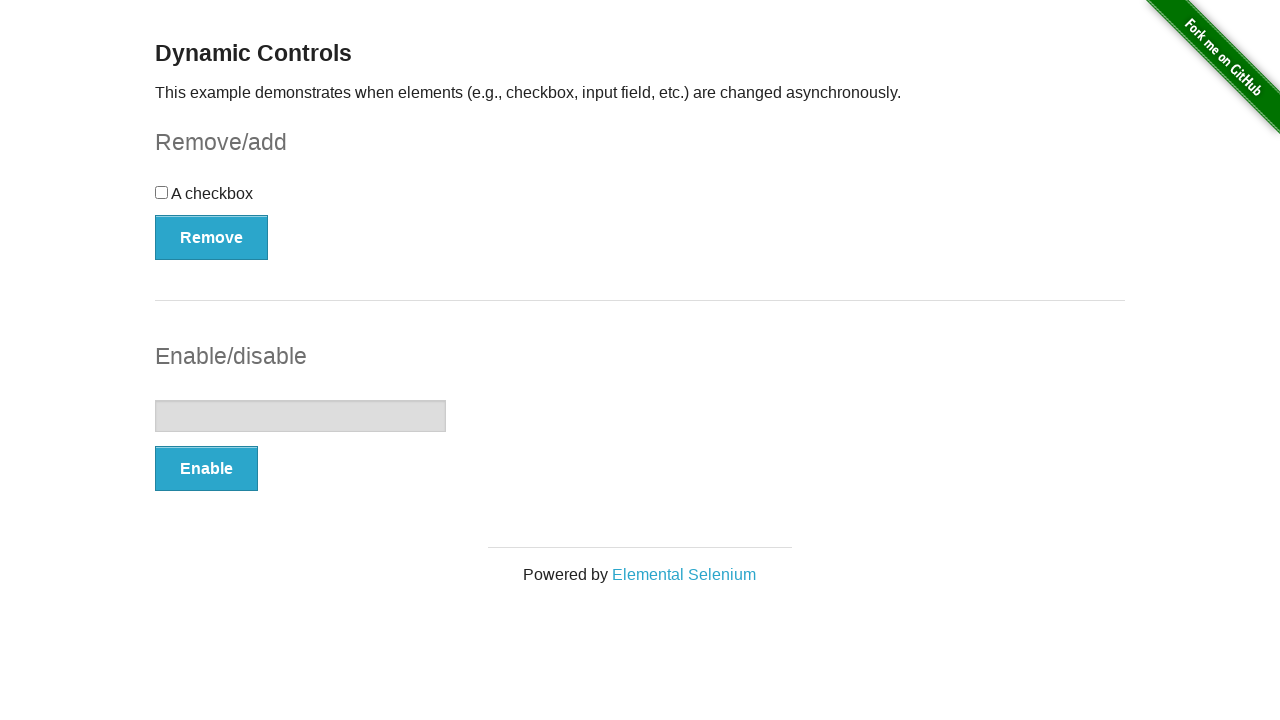

Clicked the Enable button at (206, 469) on xpath=(//button[@type='button'])[2]
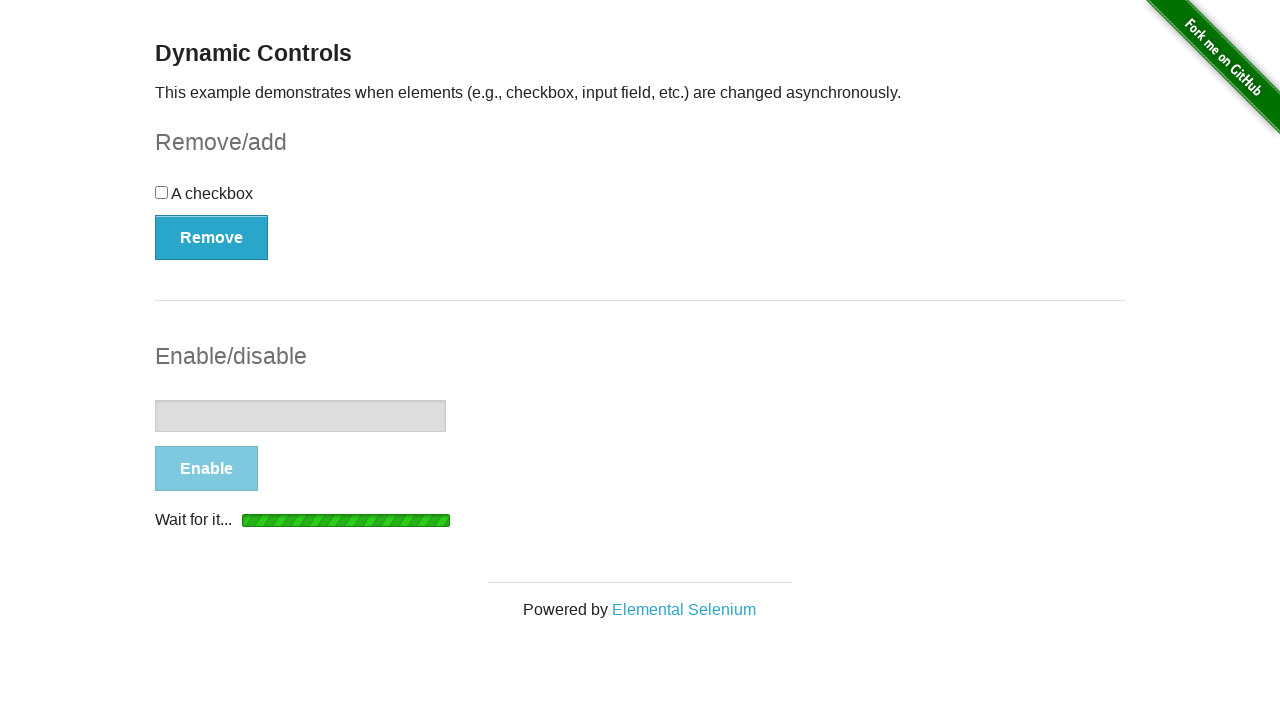

Message appeared confirming button was enabled
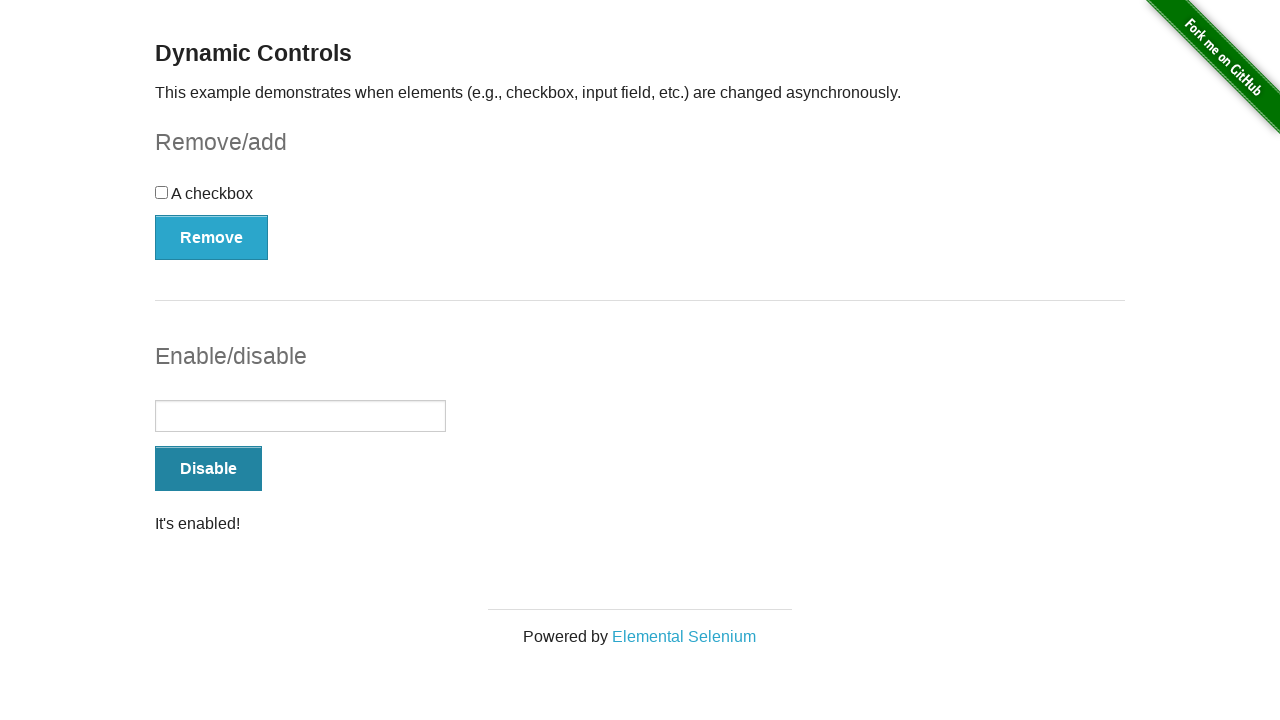

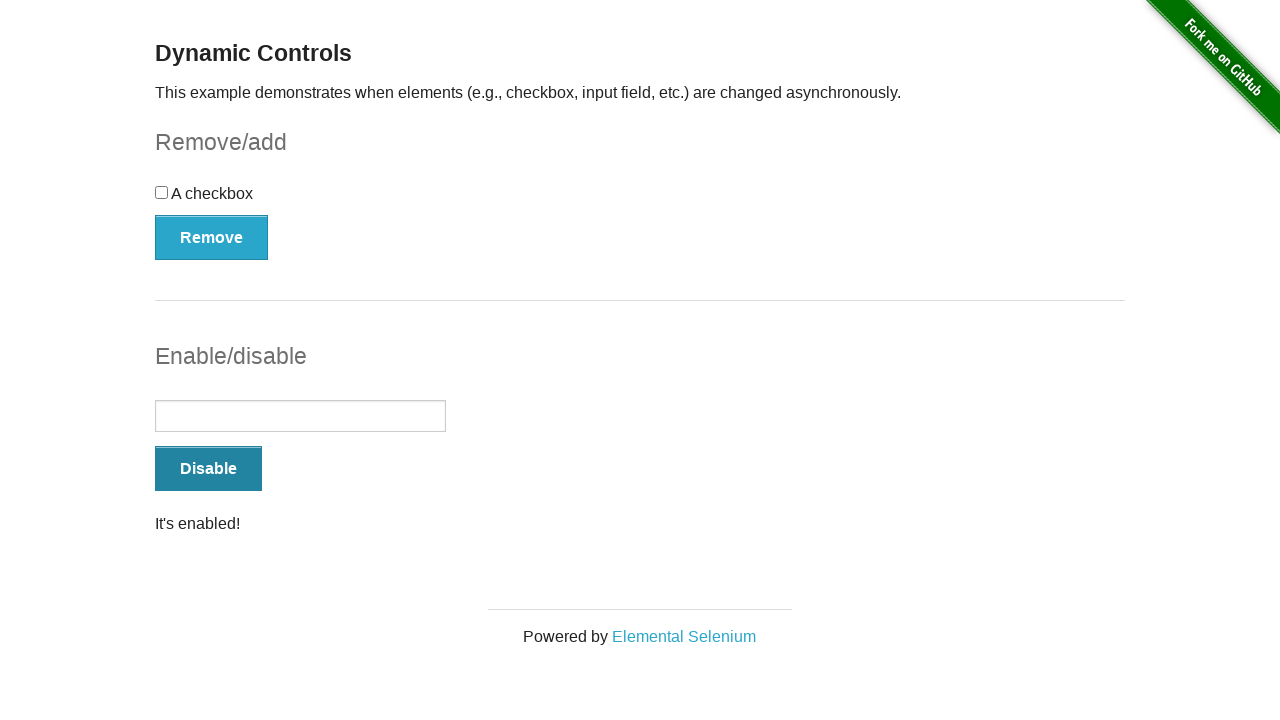